Fills out a comprehensive practice form including personal details, date of birth, subjects, hobbies, address, and submits the form

Starting URL: https://demoqa.com/automation-practice-form

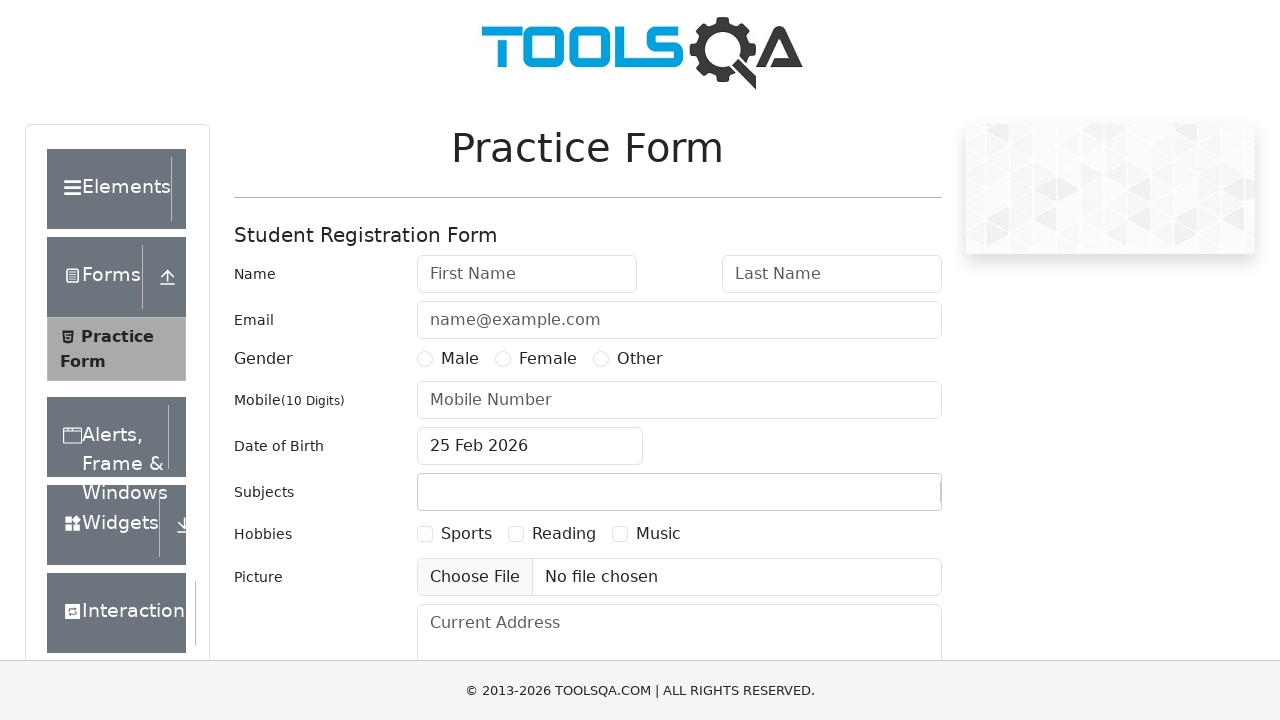

Filled first name with 'Amal' on input#firstName
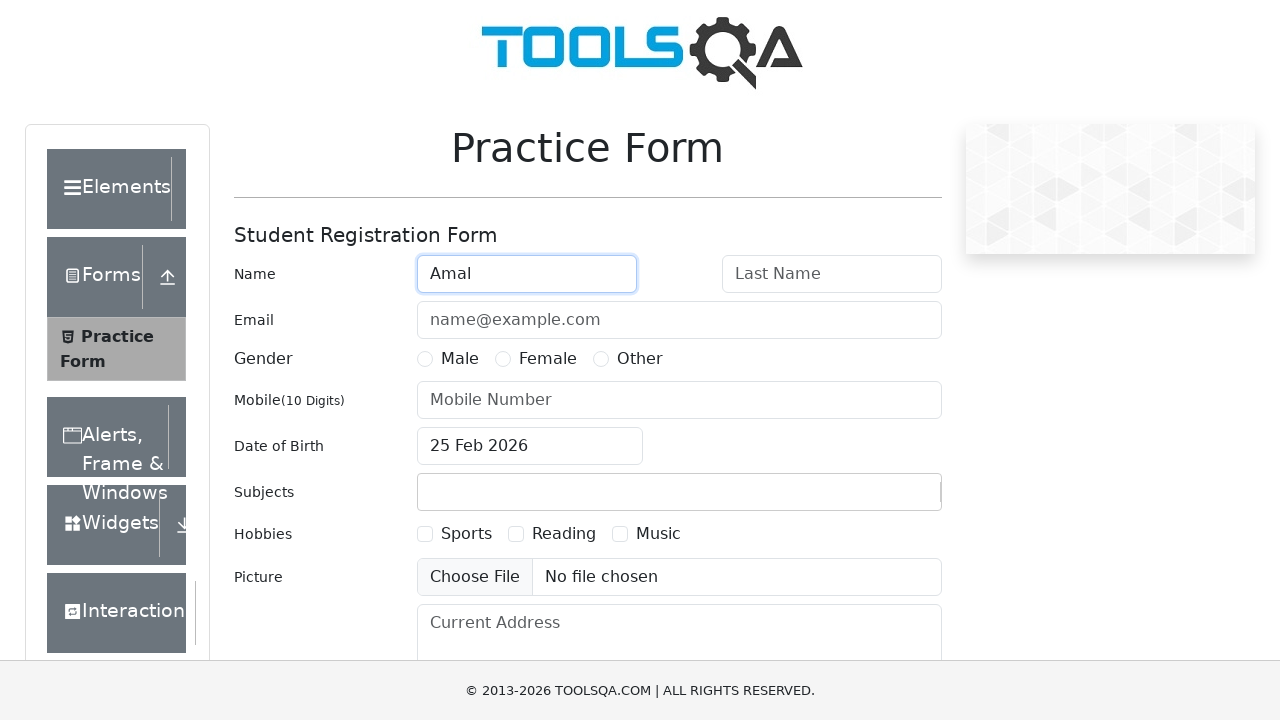

Filled last name with 'Raj' on input#lastName
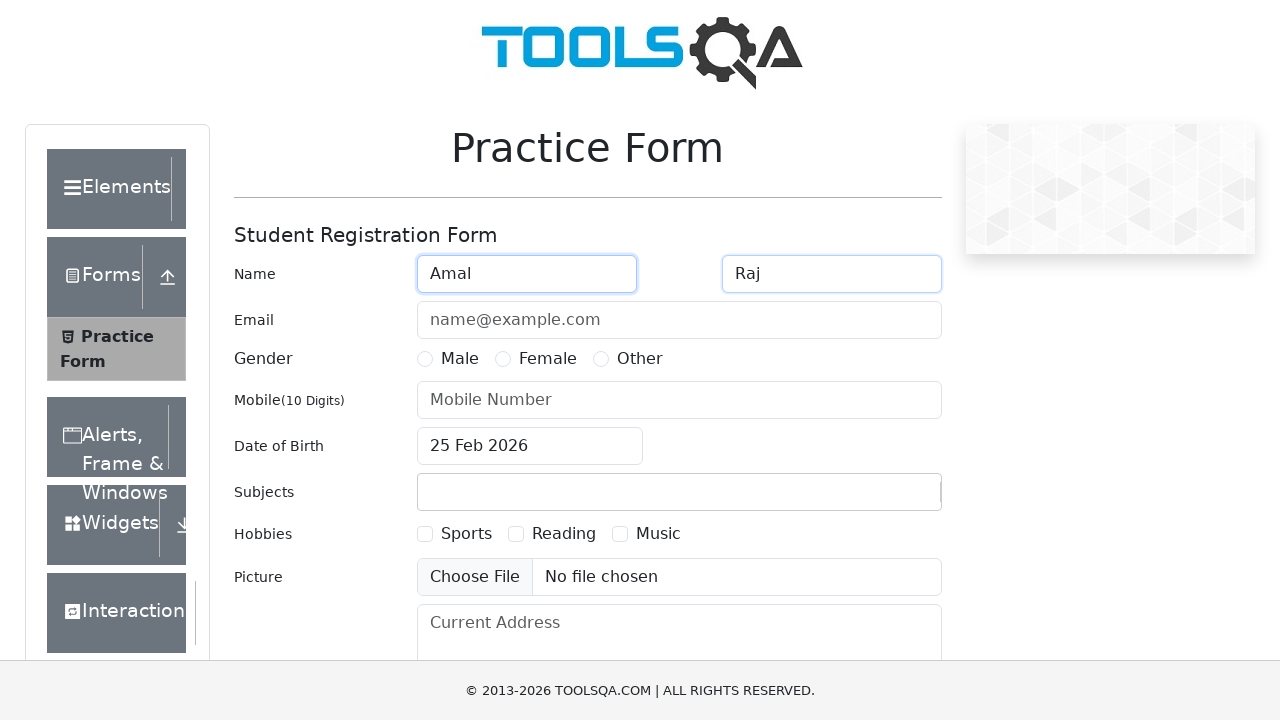

Filled email with 'amalraj@gmail.com' on input#userEmail
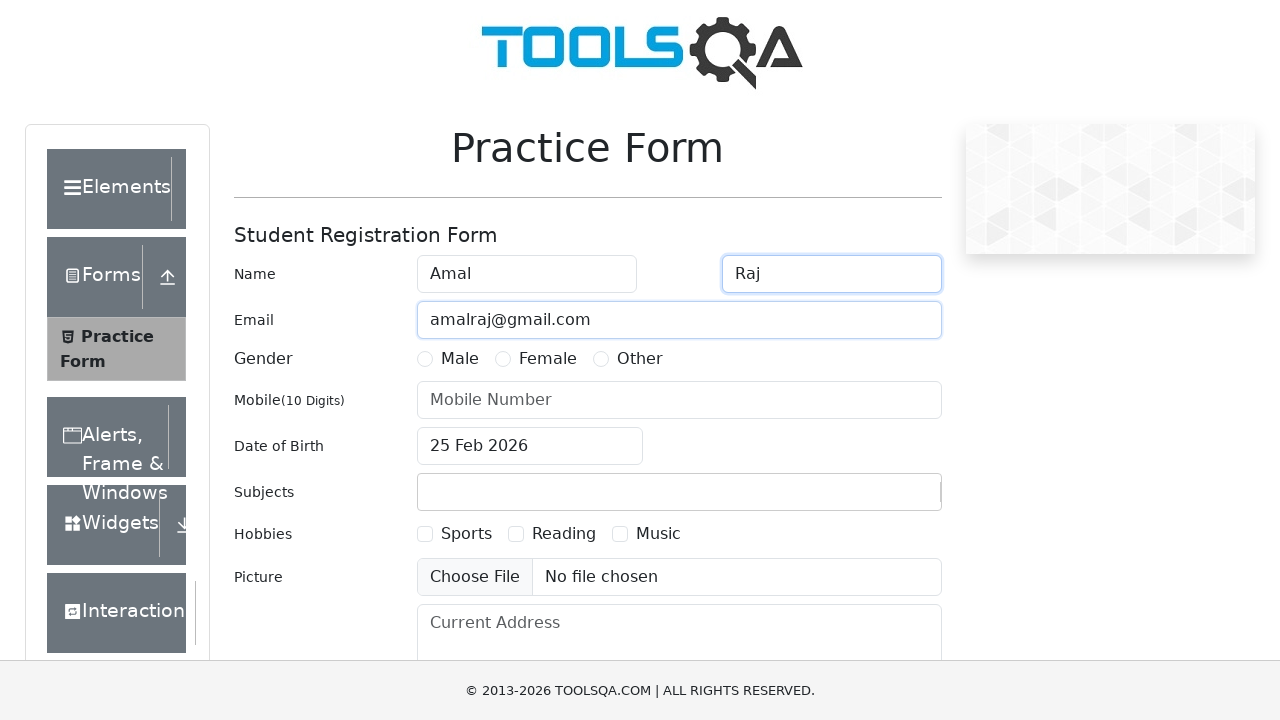

Selected gender radio button at (460, 359) on label[for='gender-radio-1']
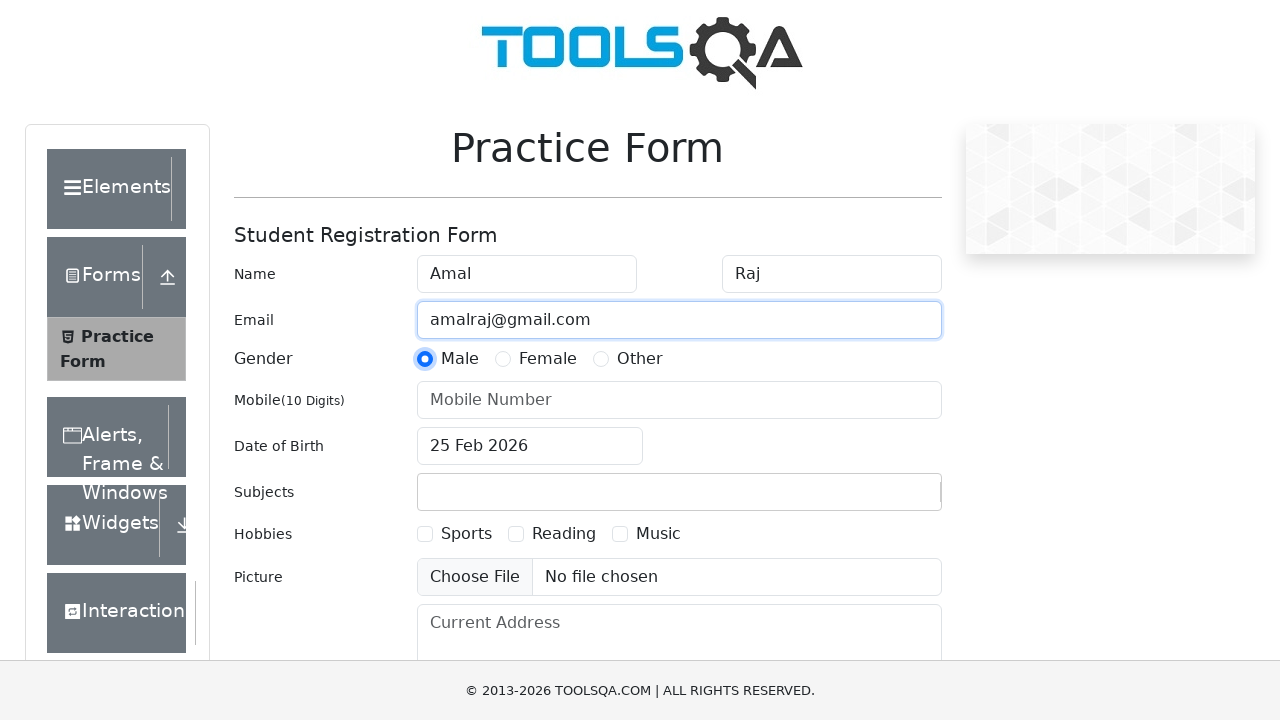

Filled mobile number with '1234567891' on input#userNumber
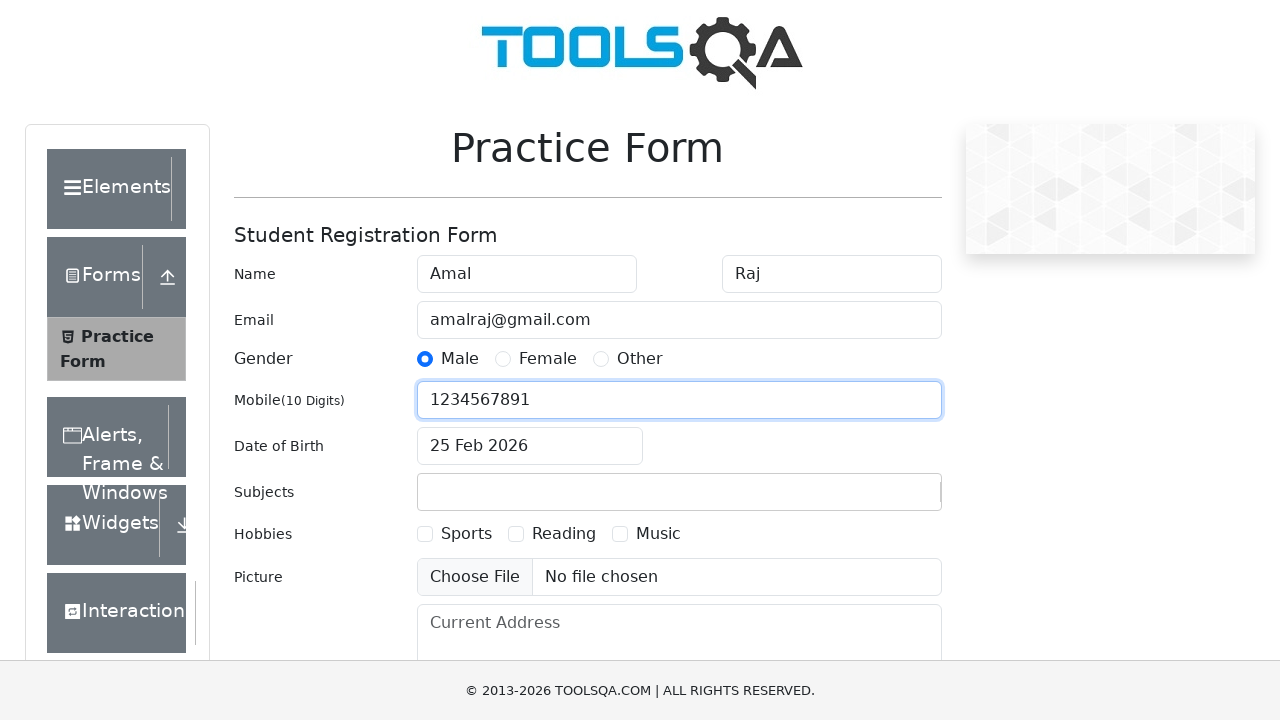

Clicked date of birth input to open calendar at (530, 446) on input#dateOfBirthInput
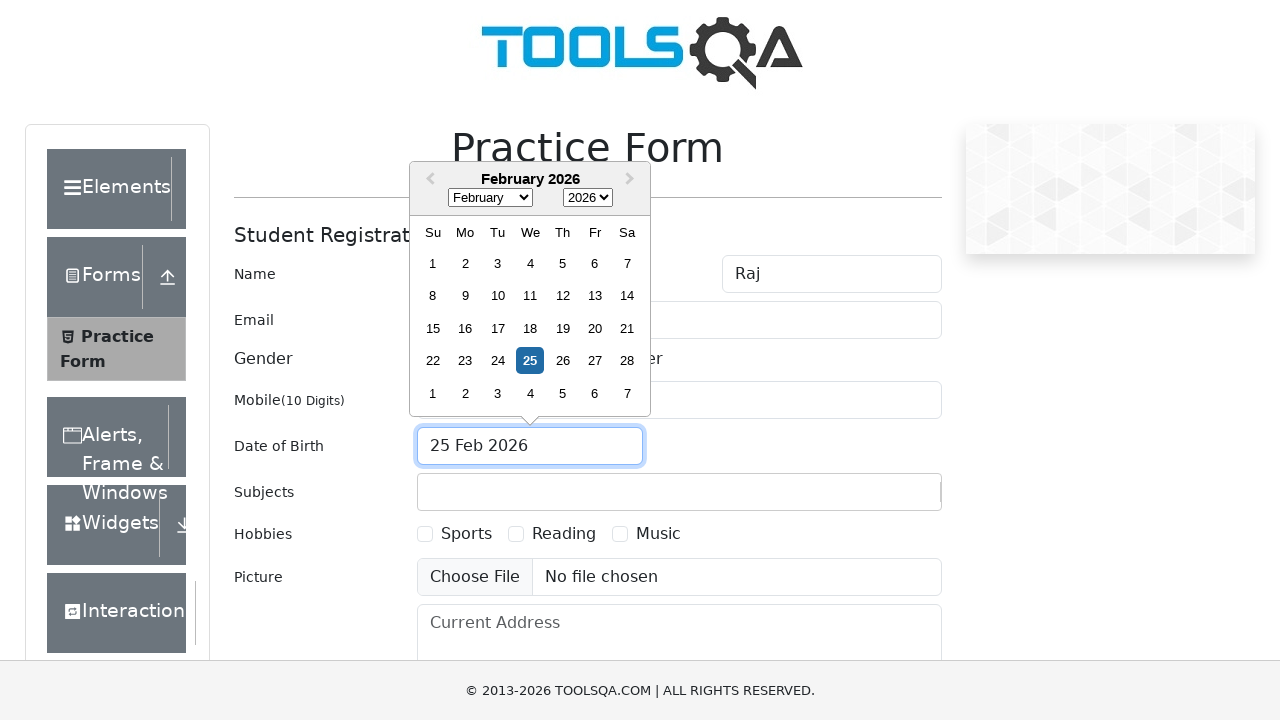

Selected month April (index 3) from date picker on select.react-datepicker__month-select
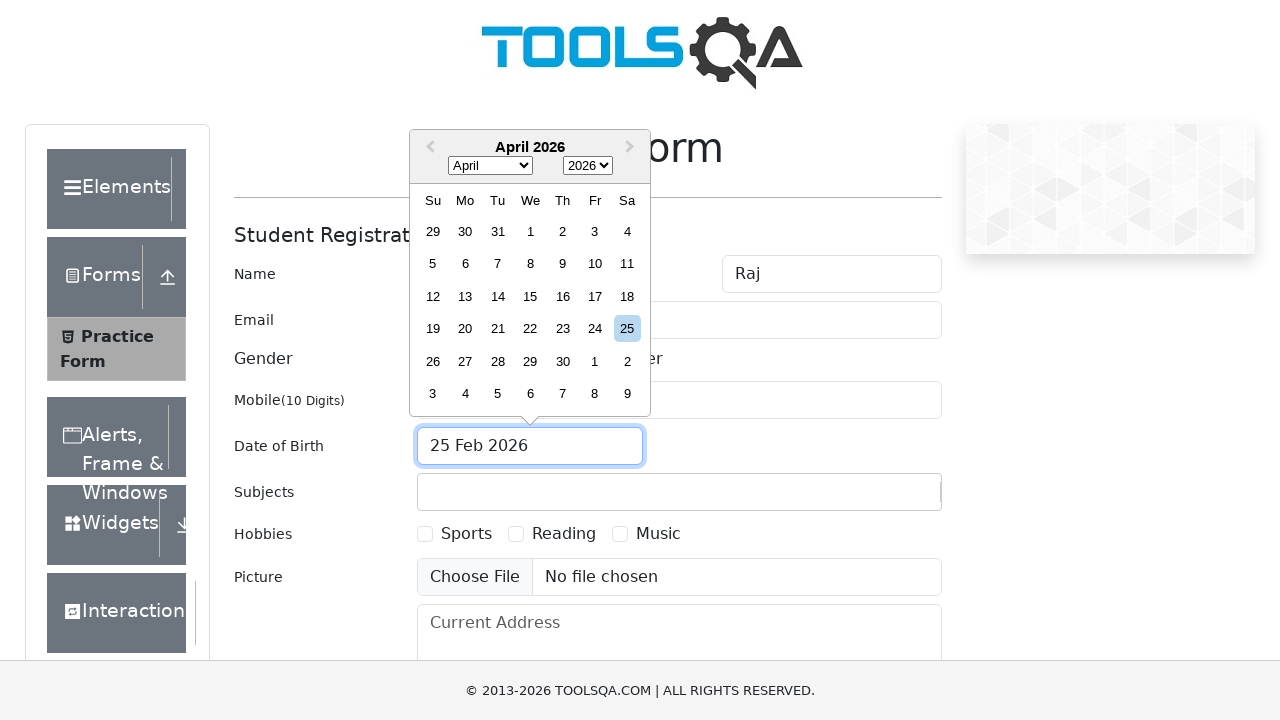

Selected year 1995 from date picker on select.react-datepicker__year-select
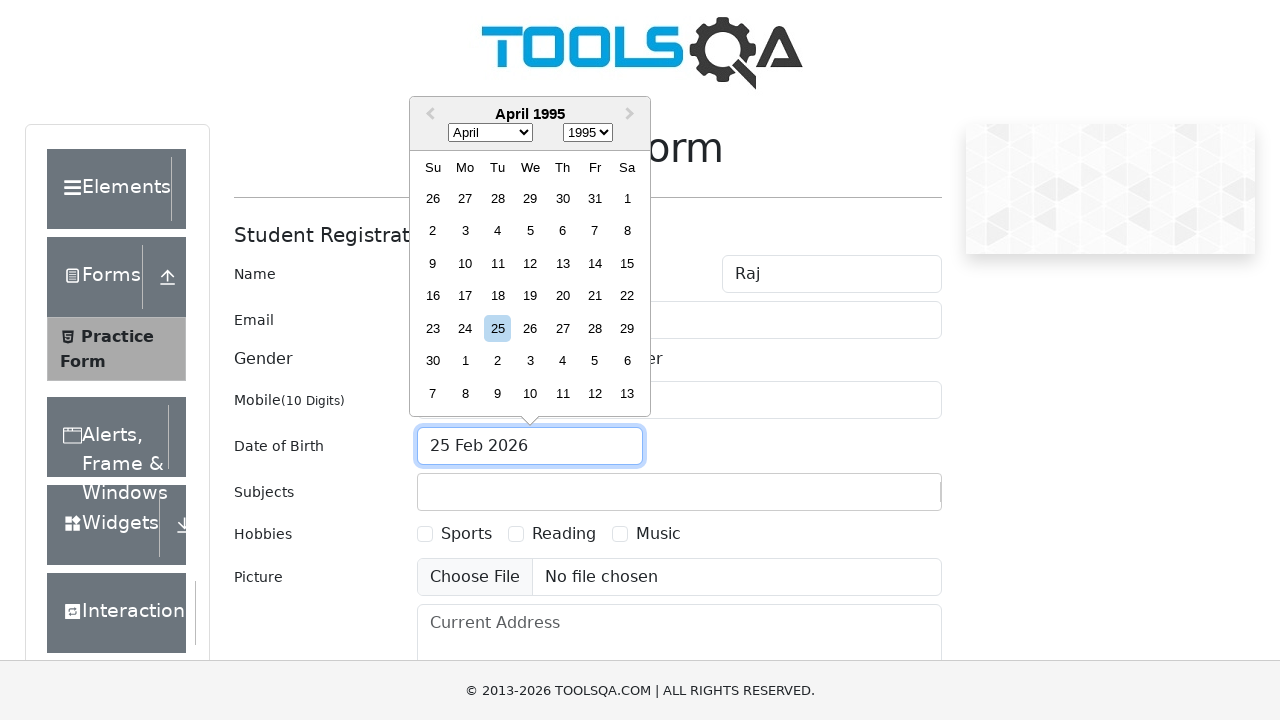

Selected day 25 from date picker at (498, 328) on div.react-datepicker__day--025
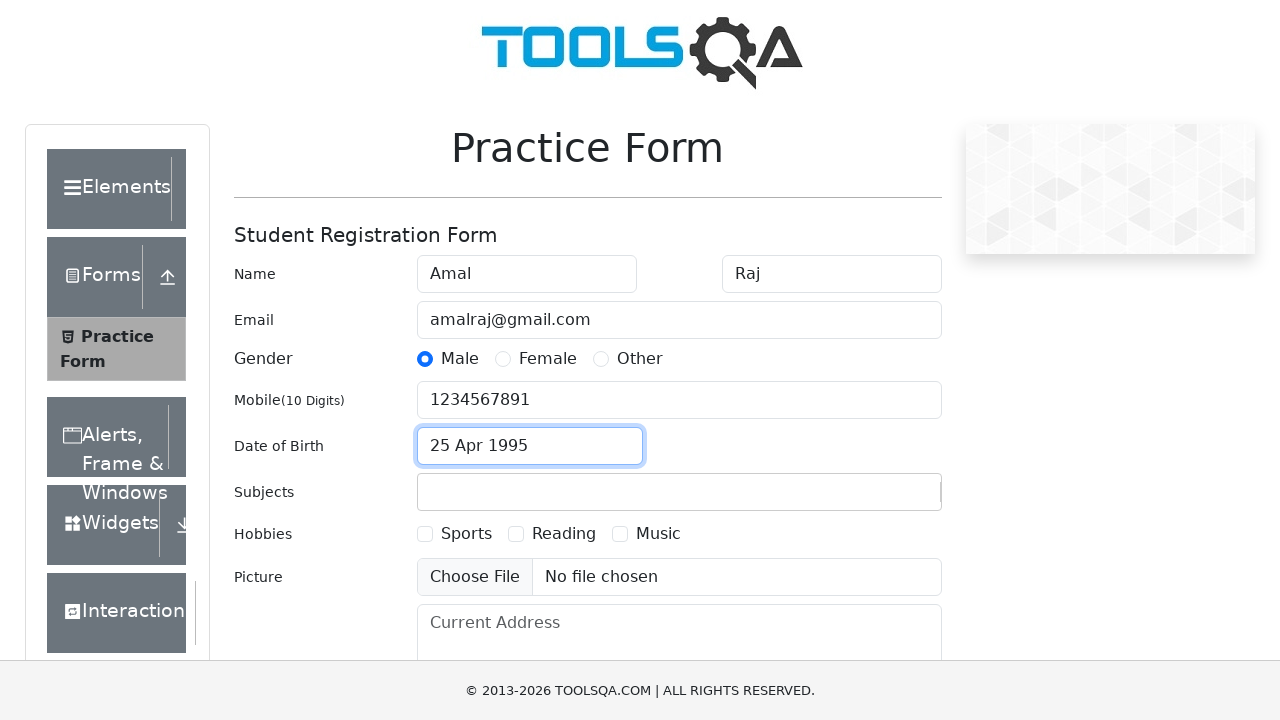

Clicked subjects input field at (430, 492) on input#subjectsInput
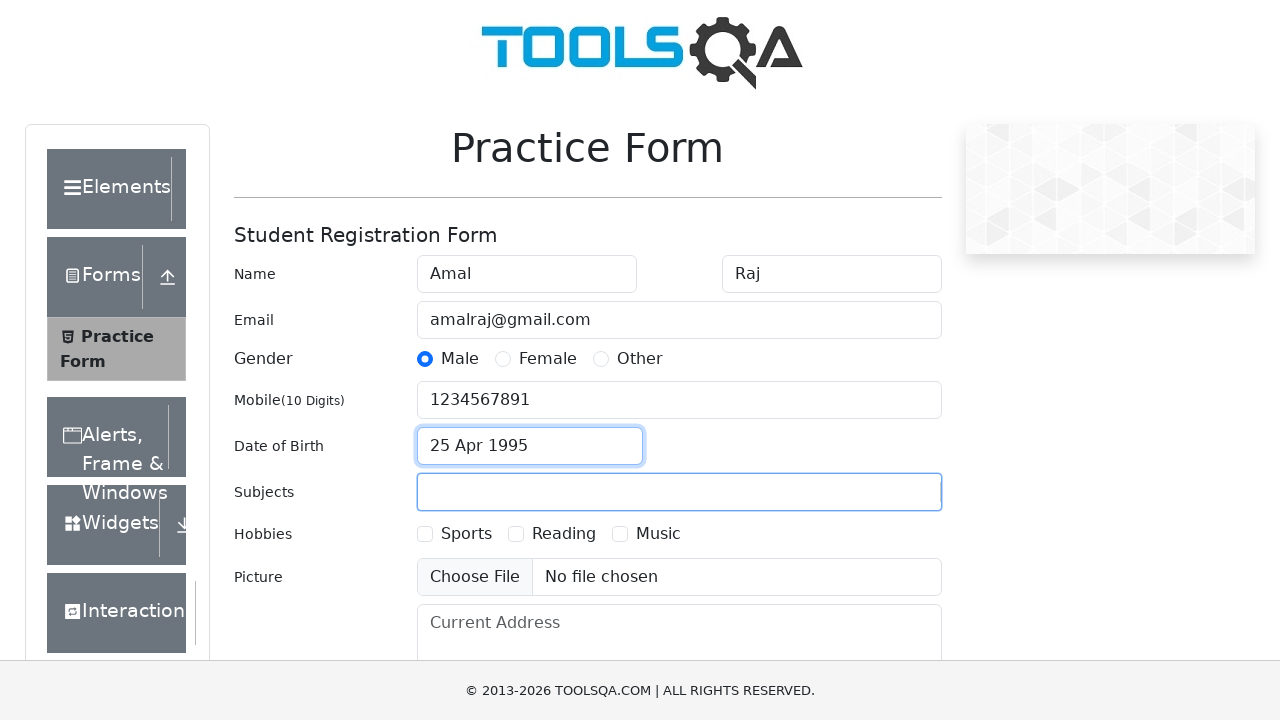

Typed 'Physics' in subjects field on input#subjectsInput
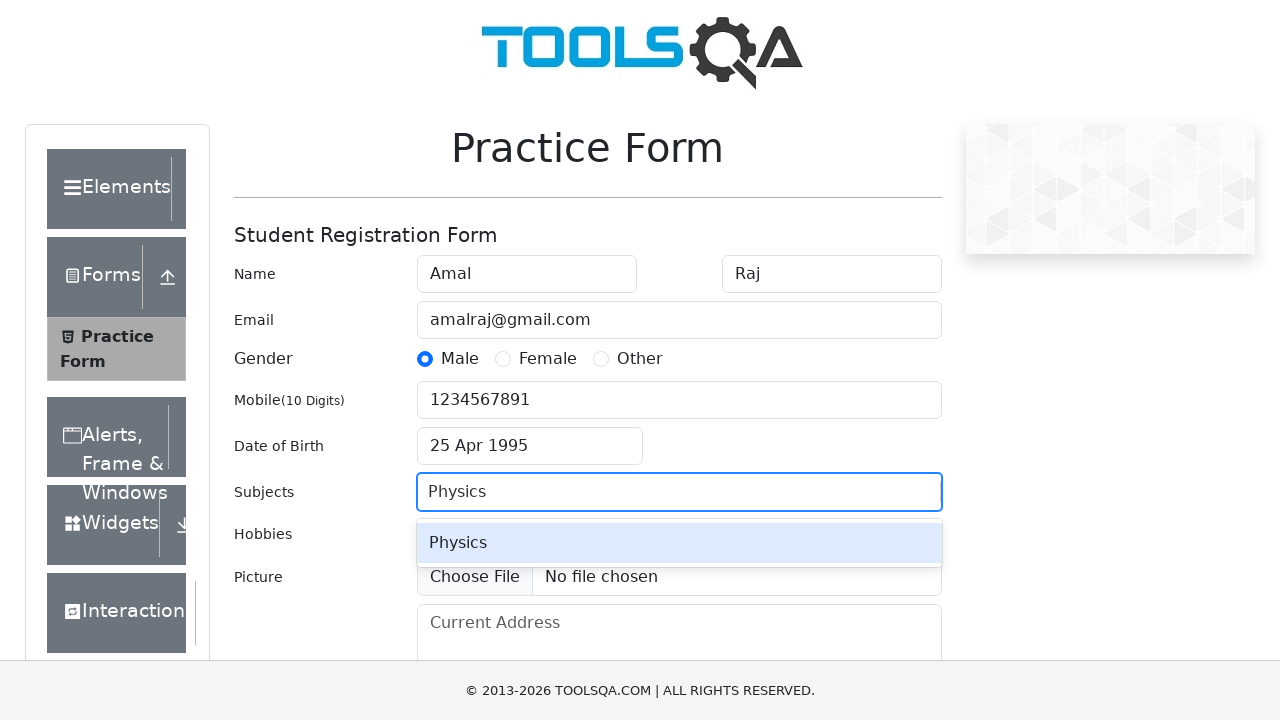

Pressed Enter to confirm Physics subject on input#subjectsInput
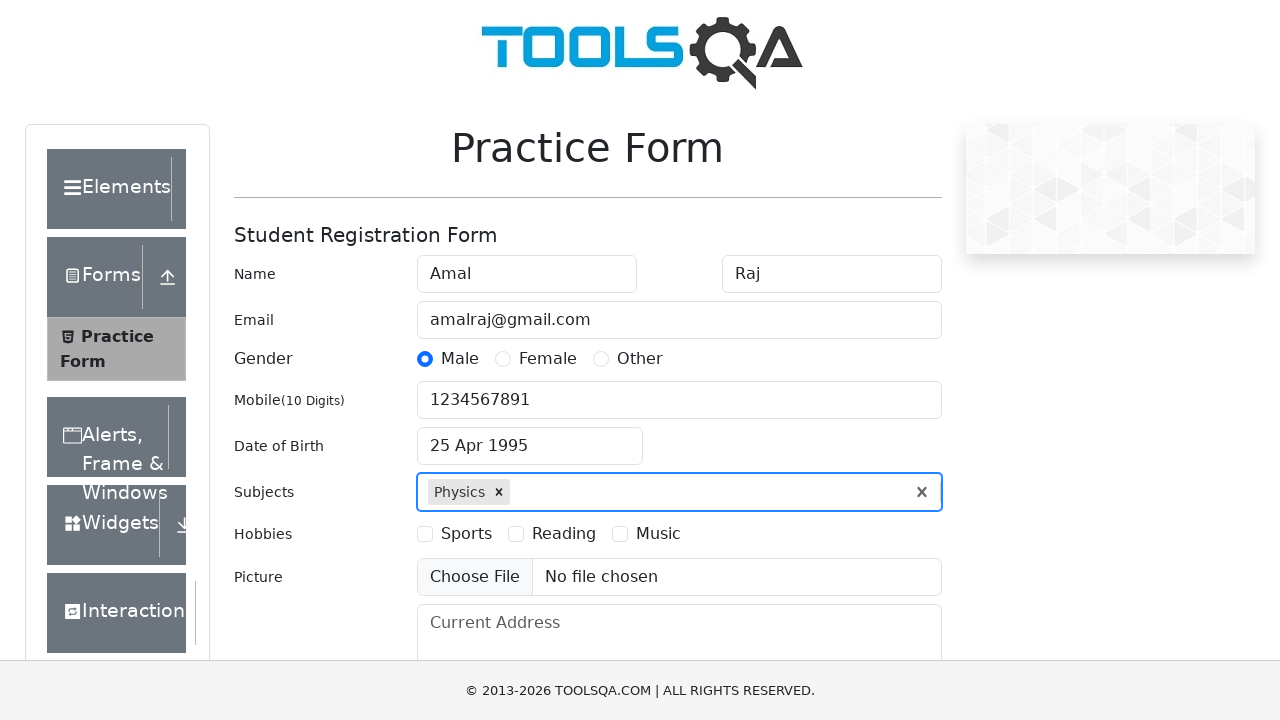

Selected hobbies checkbox at (658, 534) on label[for='hobbies-checkbox-3']
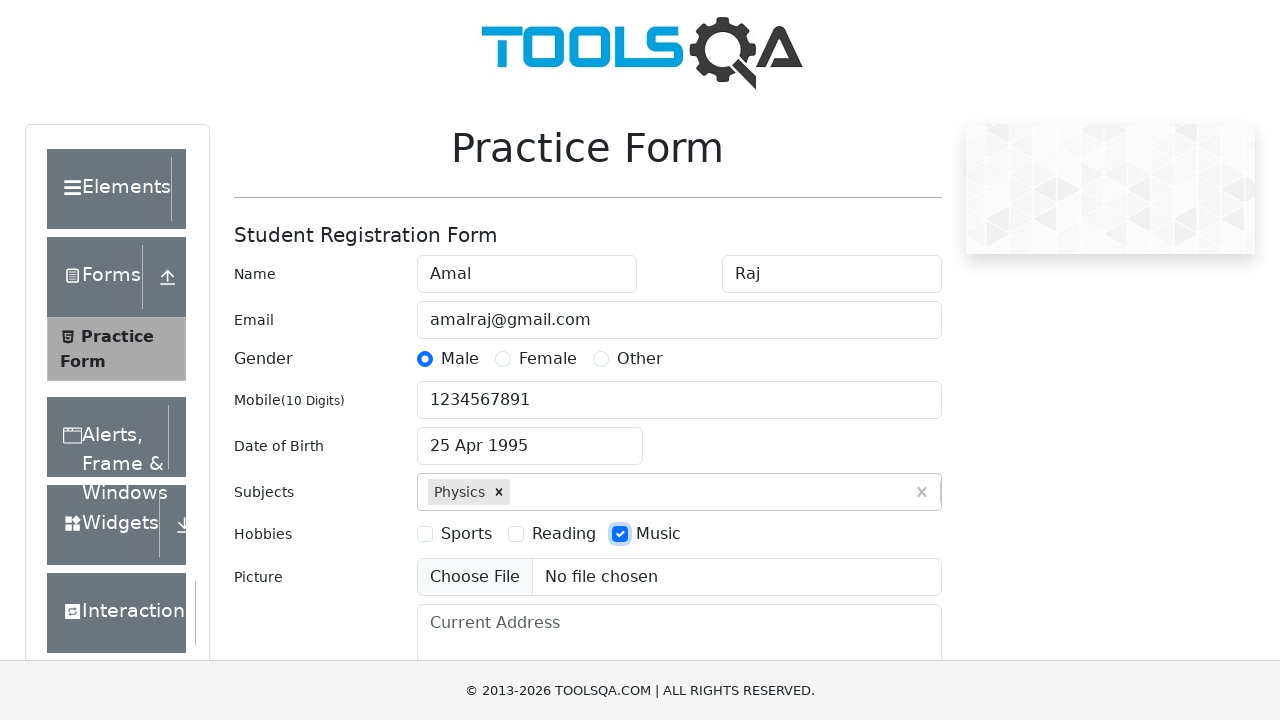

Filled current address field with 'Address' on textarea#currentAddress
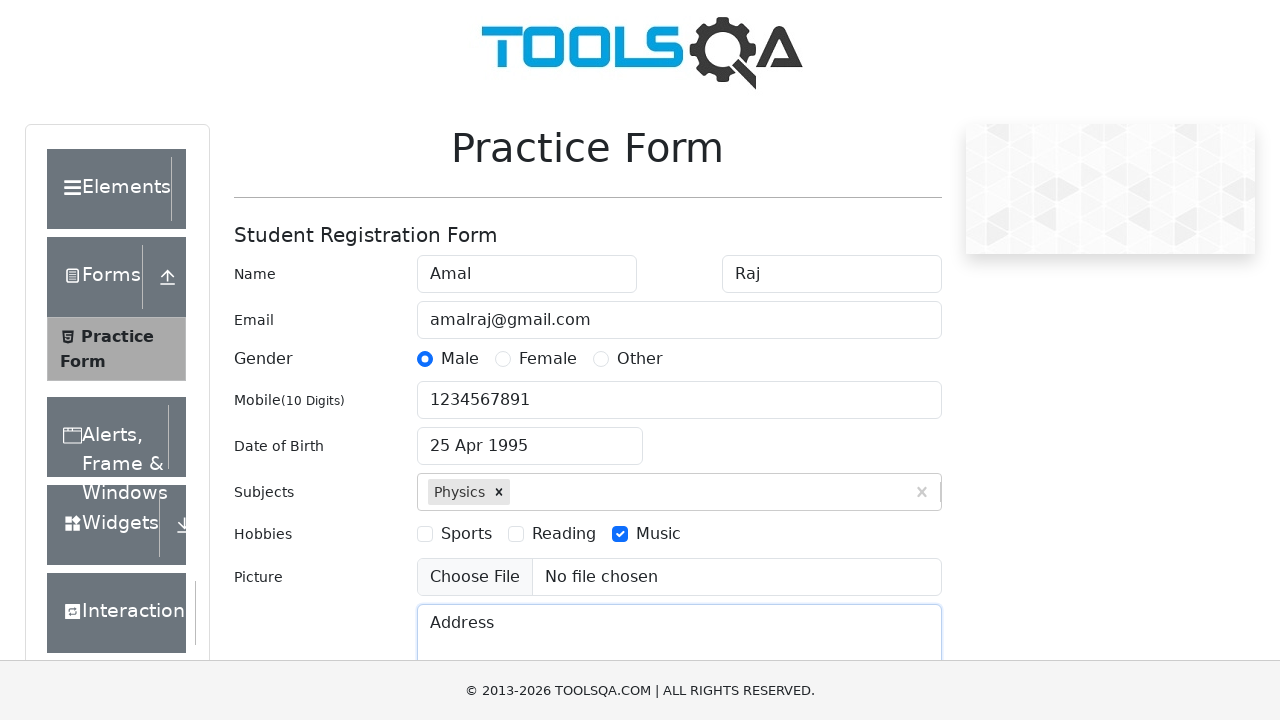

Clicked state dropdown at (527, 437) on div#state
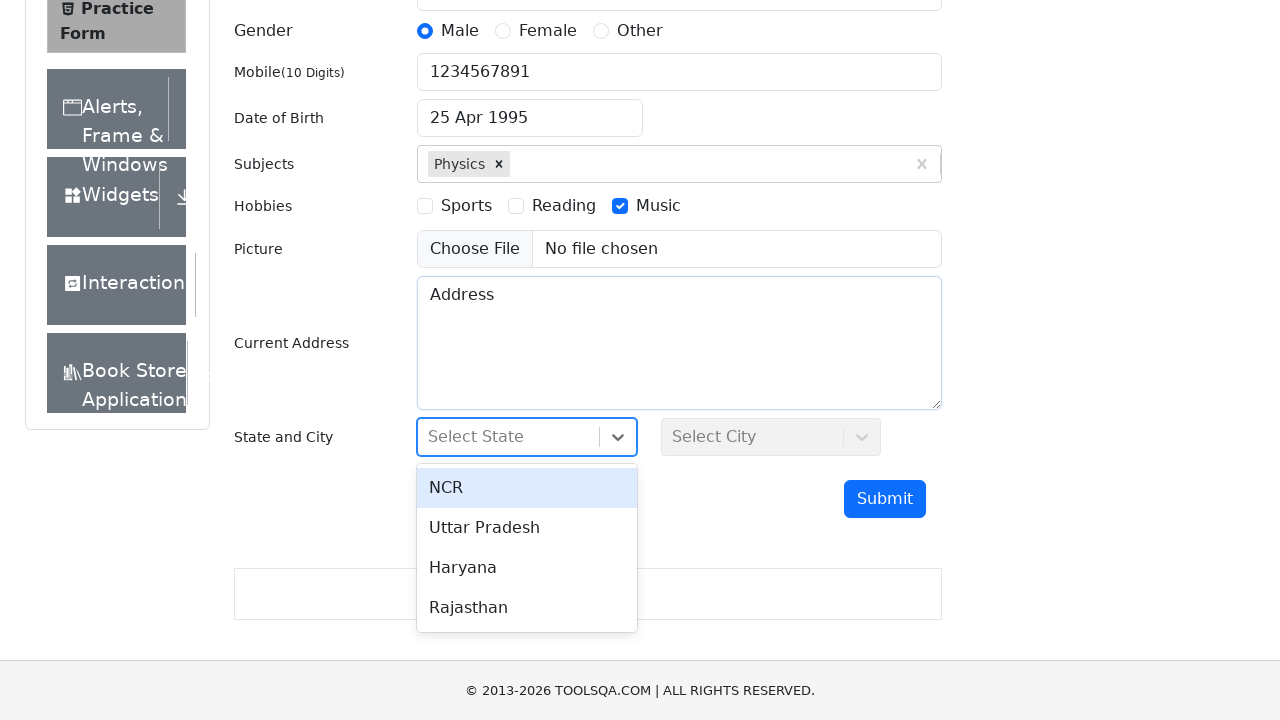

Typed 'NCR' in state search field on input#react-select-3-input
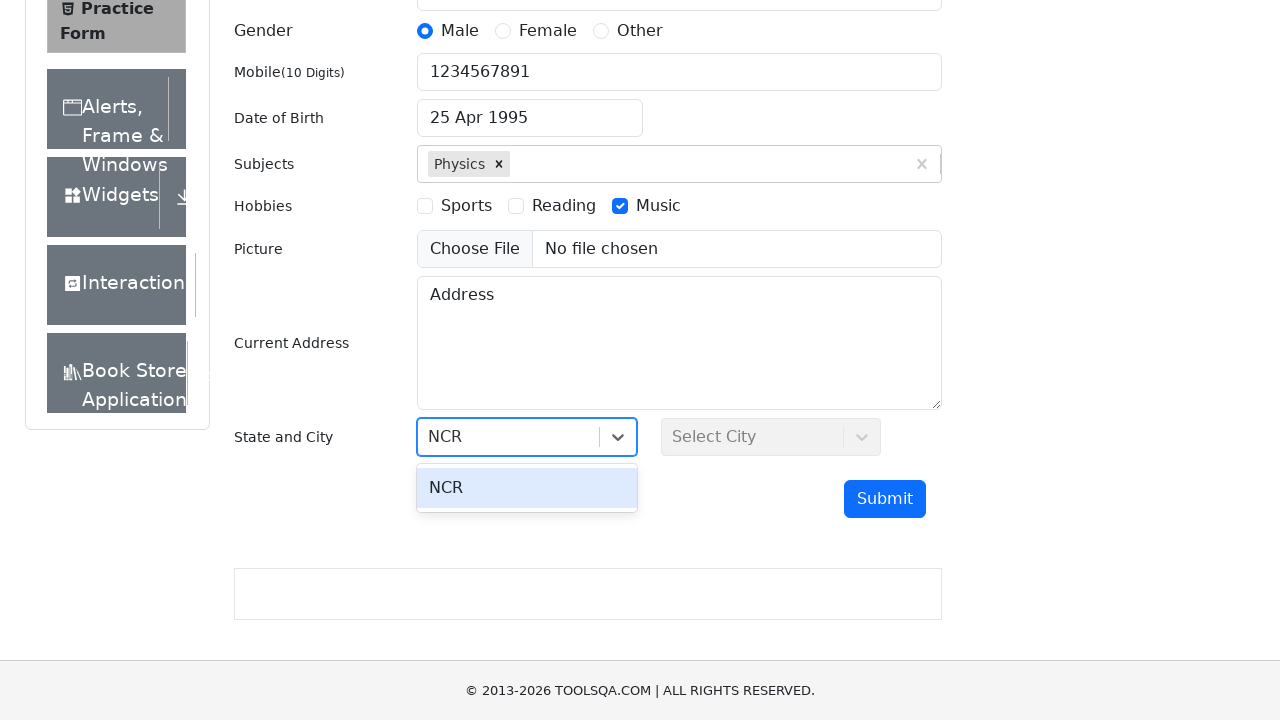

Pressed Enter to select NCR state on input#react-select-3-input
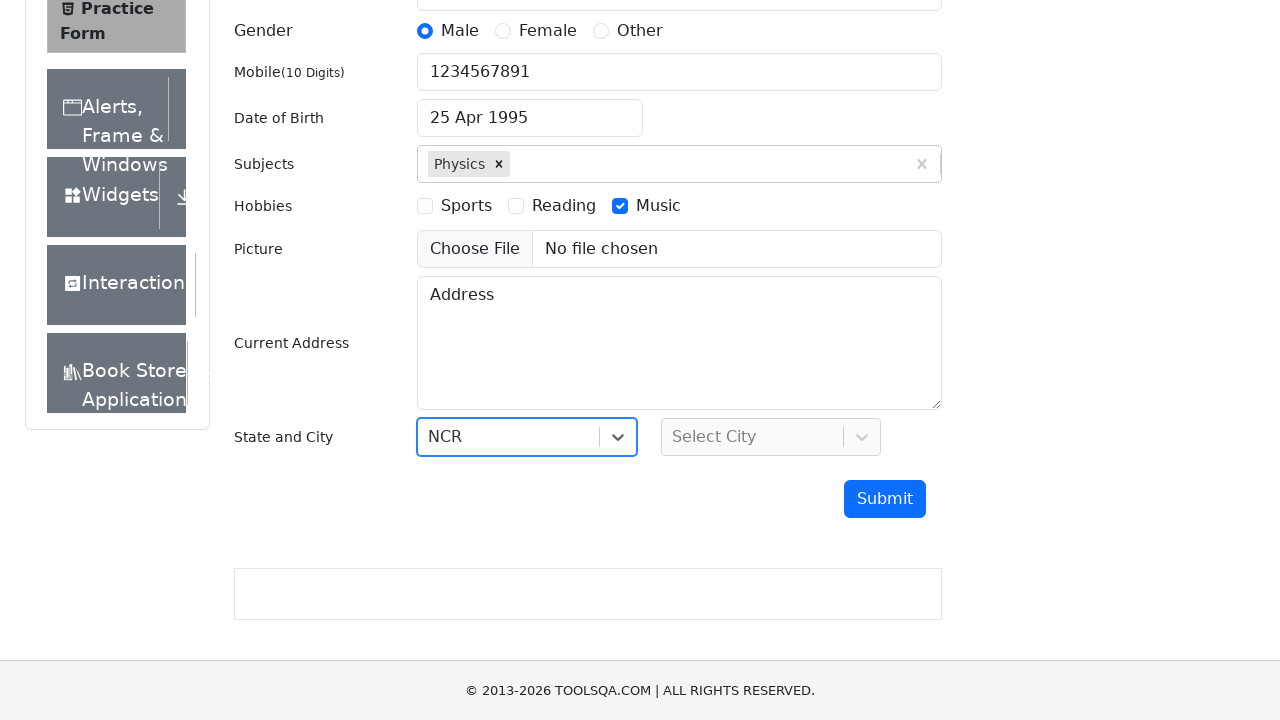

Clicked city dropdown at (771, 437) on div#city
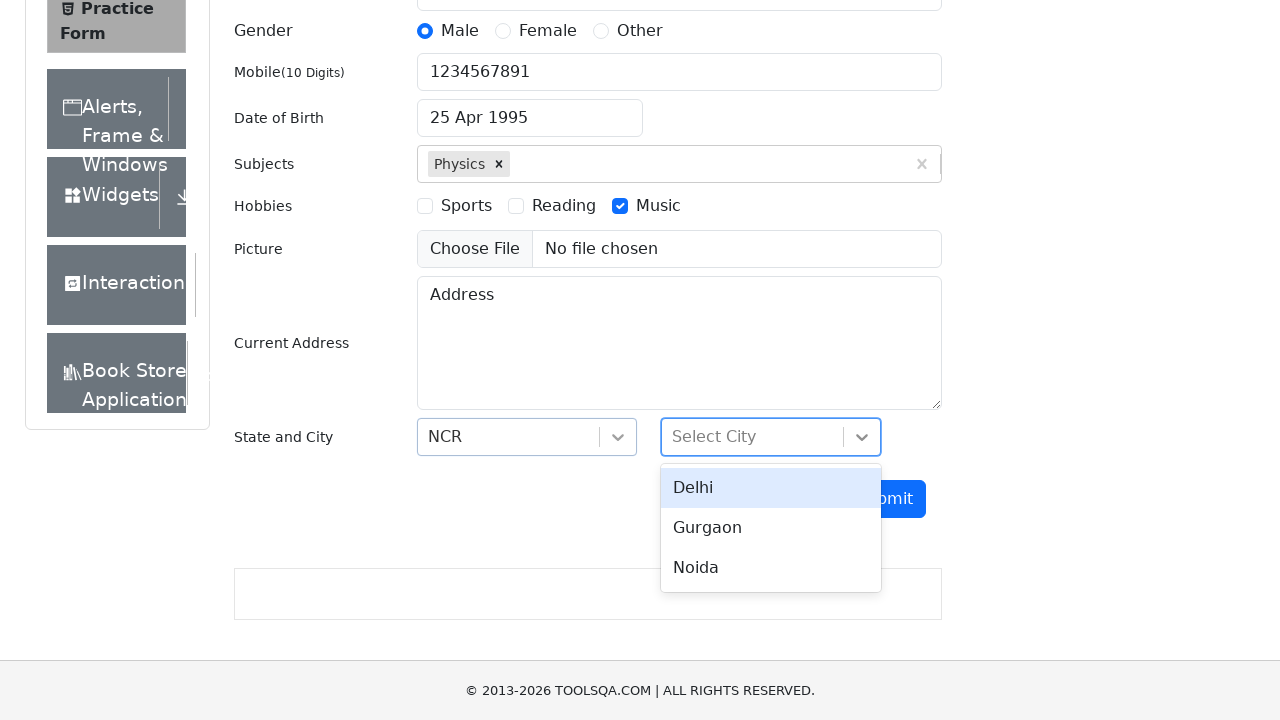

Typed 'Delhi' in city search field on input#react-select-4-input
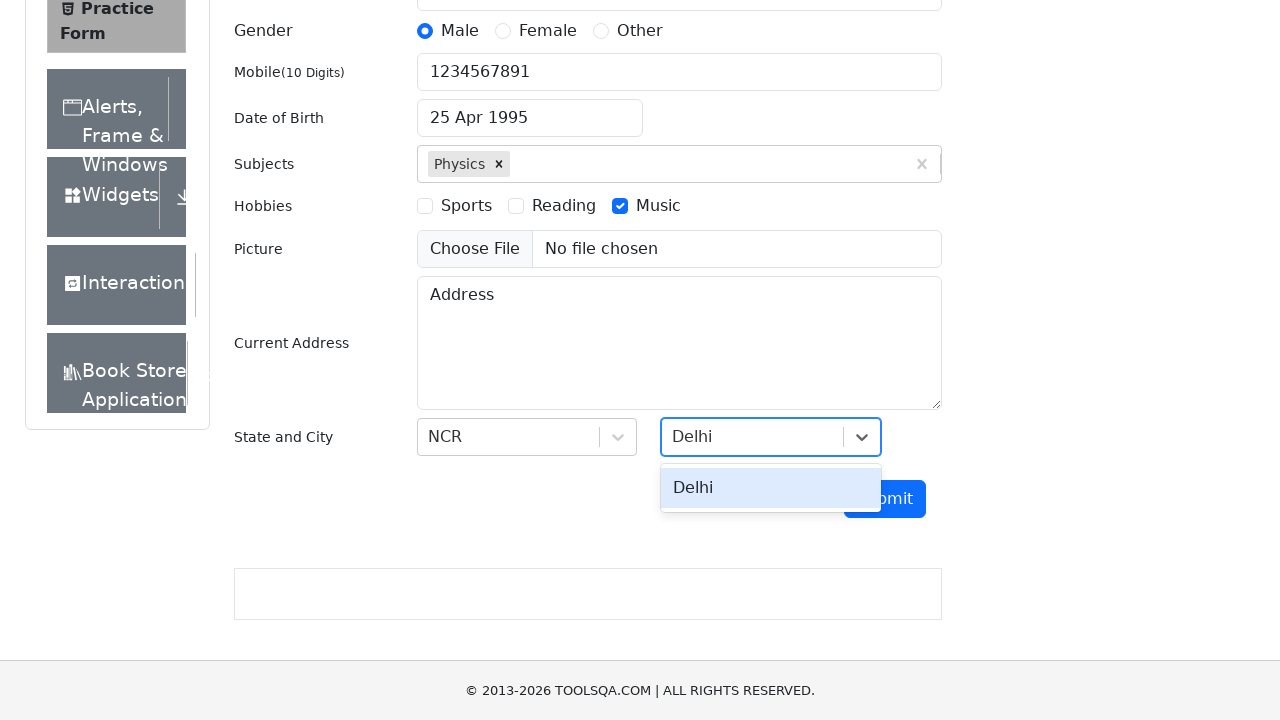

Pressed Enter to select Delhi city on input#react-select-4-input
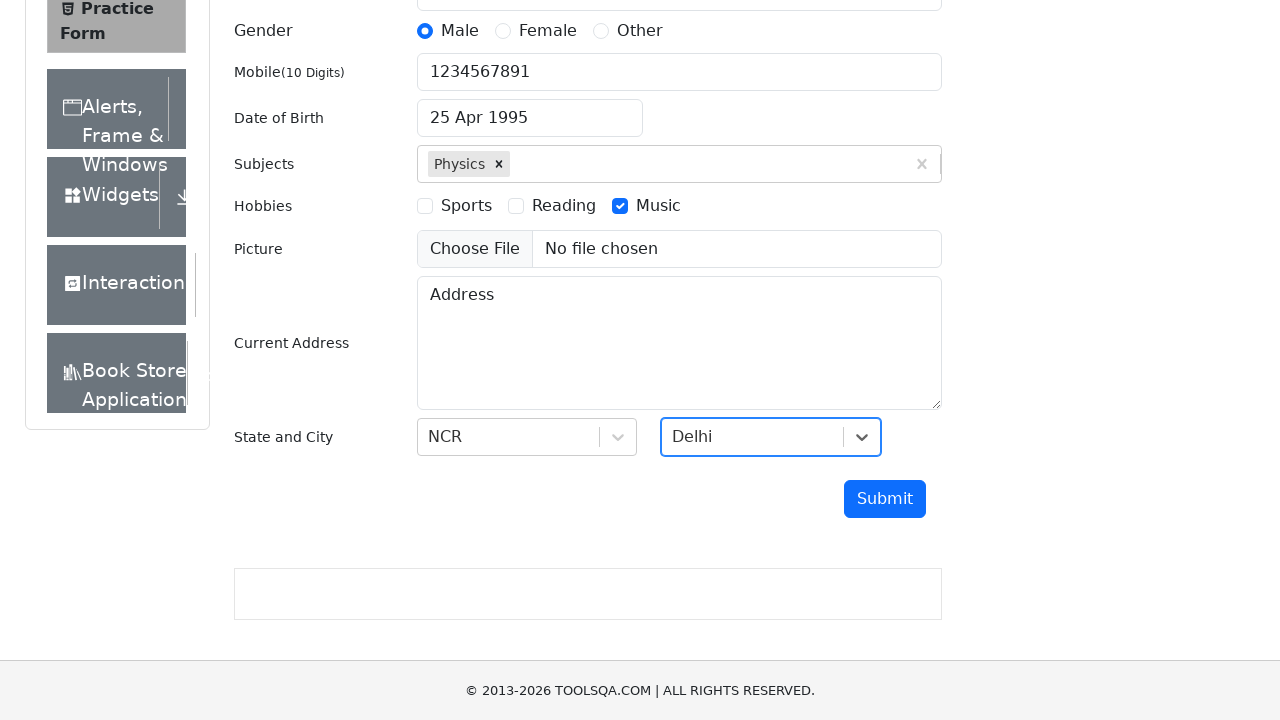

Clicked submit button to submit the practice form at (885, 499) on button#submit
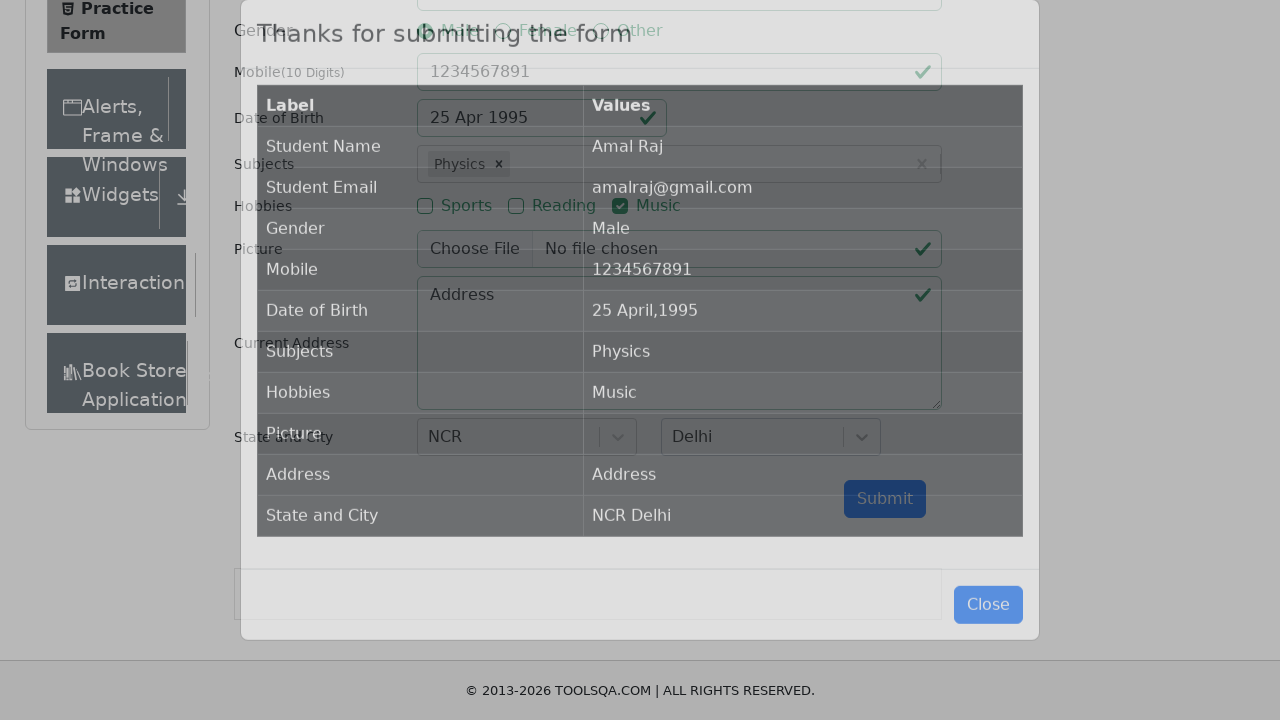

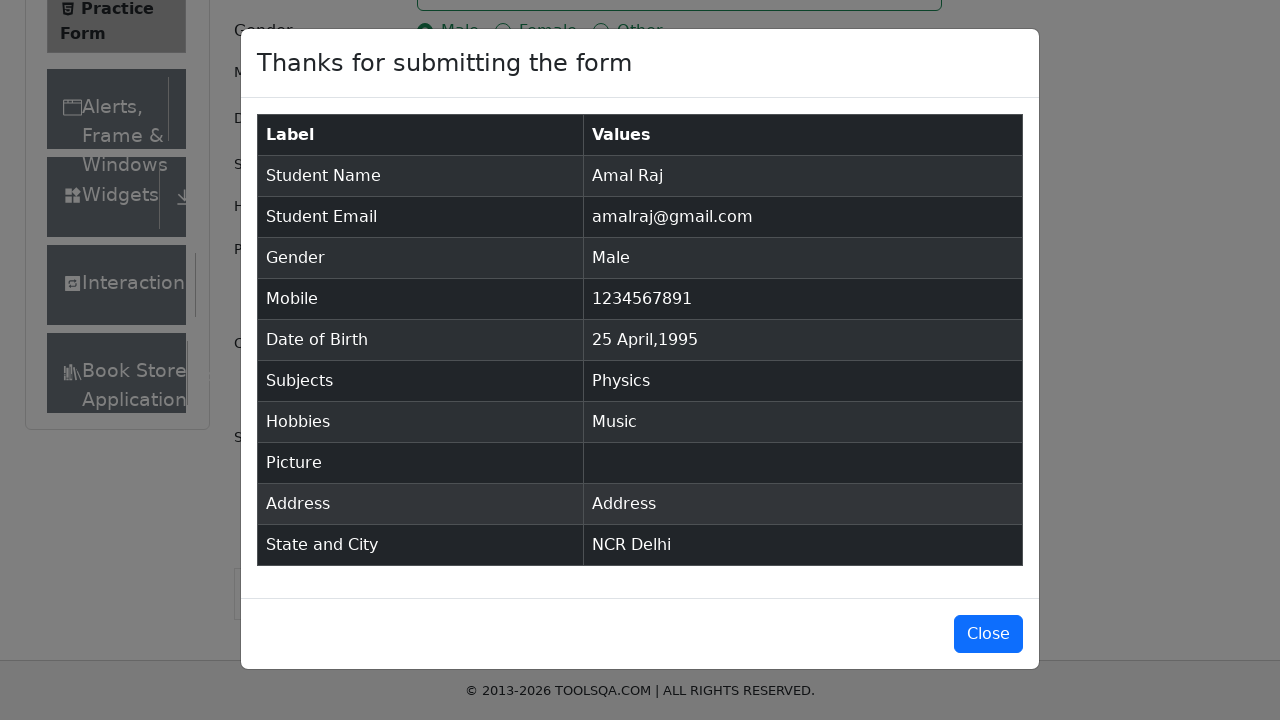